Tests that clicking the adder button and immediately trying to find a dynamically added element fails because the element hasn't appeared yet

Starting URL: https://www.selenium.dev/selenium/web/dynamic.html

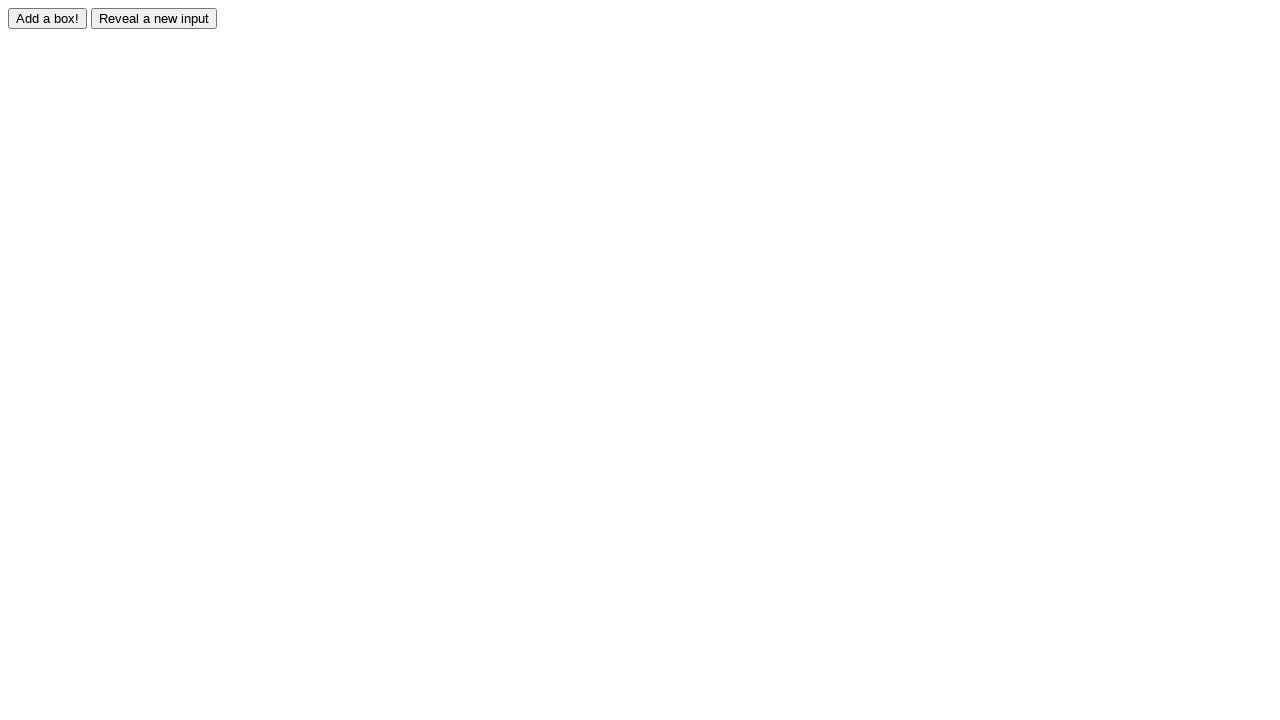

Clicked the adder button to trigger dynamic element creation at (48, 18) on #adder
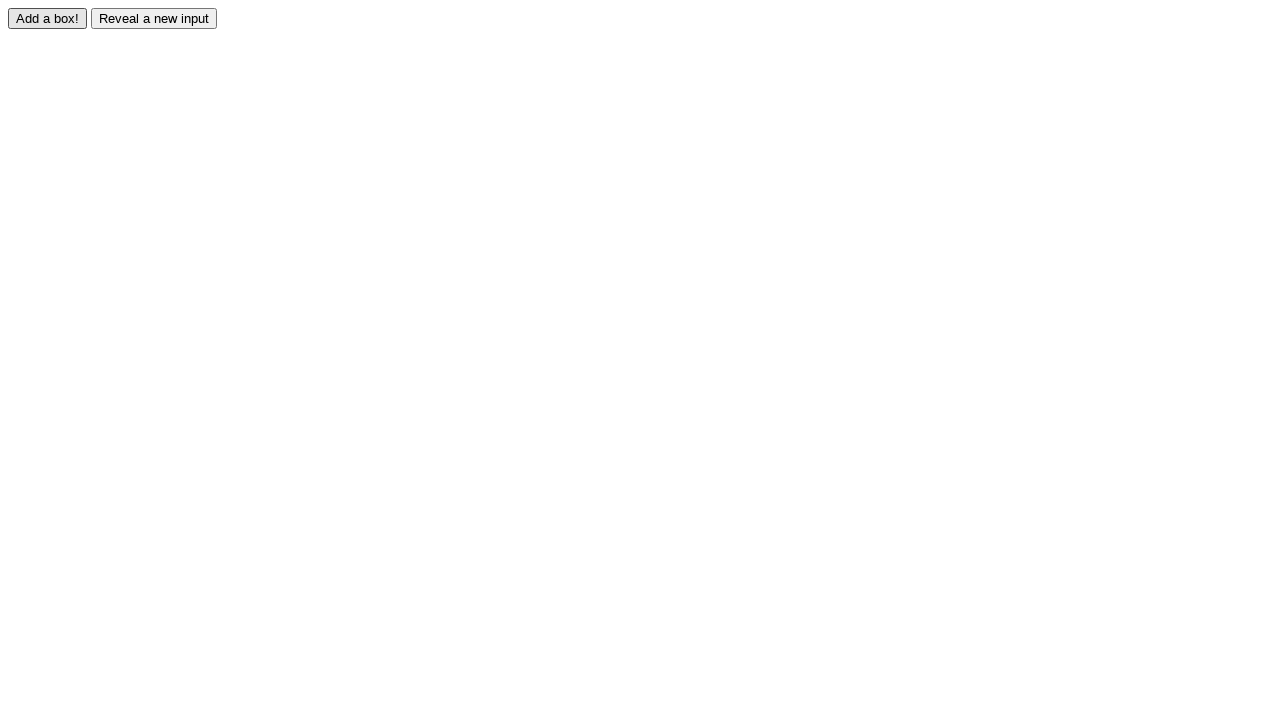

Attempted to find dynamically added element immediately - element not found as expected
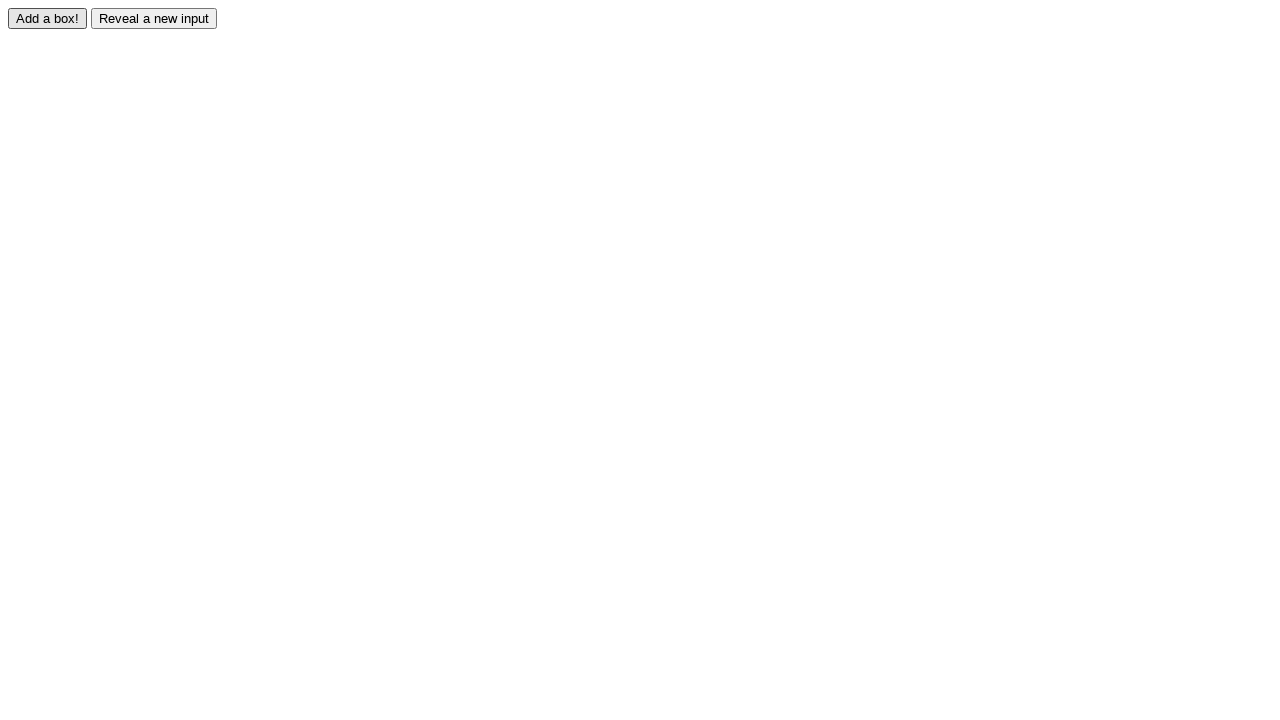

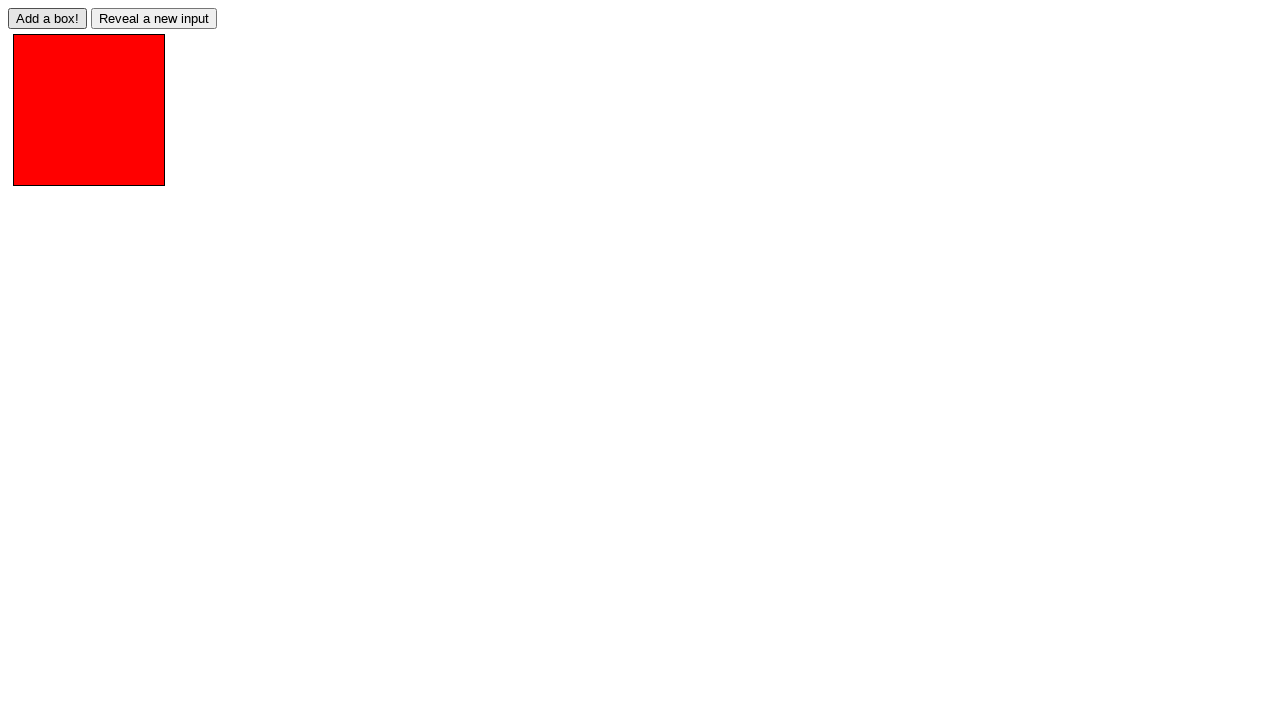